Tests right-click context menu functionality by performing a right-click on an image and hovering over a menu item

Starting URL: http://deluxe-menu.com/popup-mode-sample.html

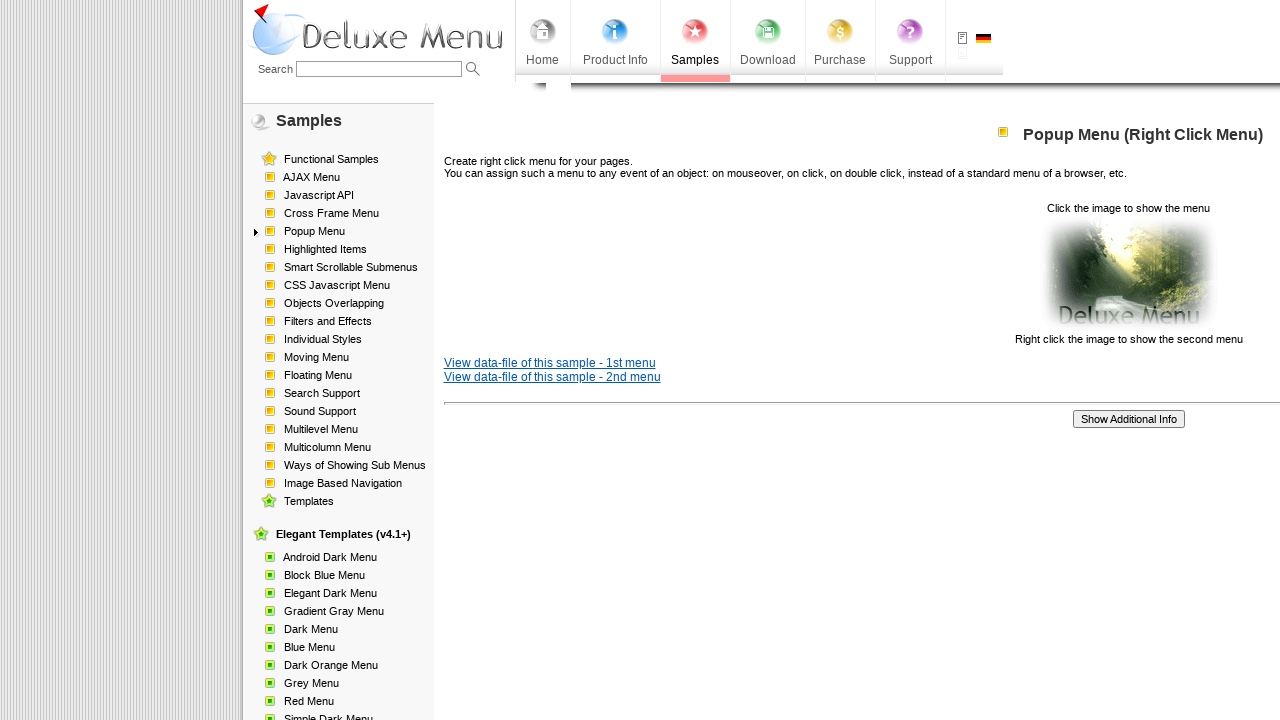

Located image element for right-click context menu test
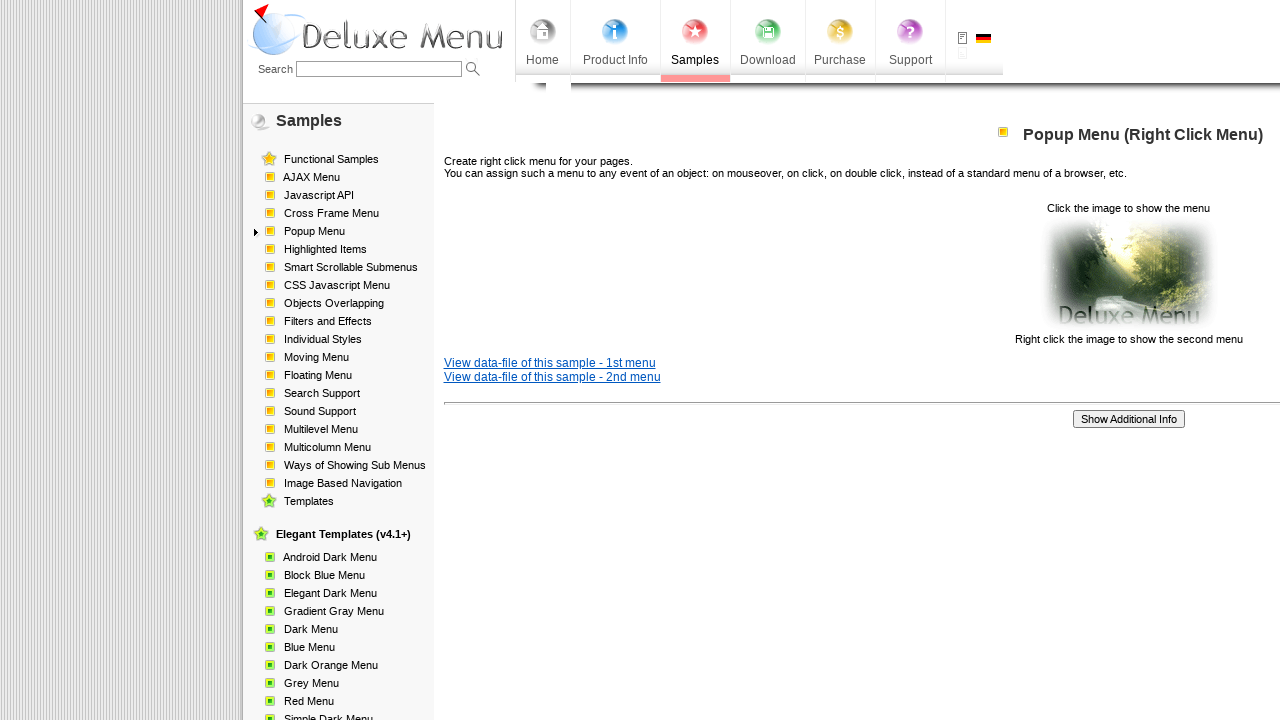

Right-clicked on image to open context menu at (1128, 274) on xpath=/html/body/div/table/tbody/tr/td[2]/div[2]/table[1]/tbody/tr/td[3]/p[2]/im
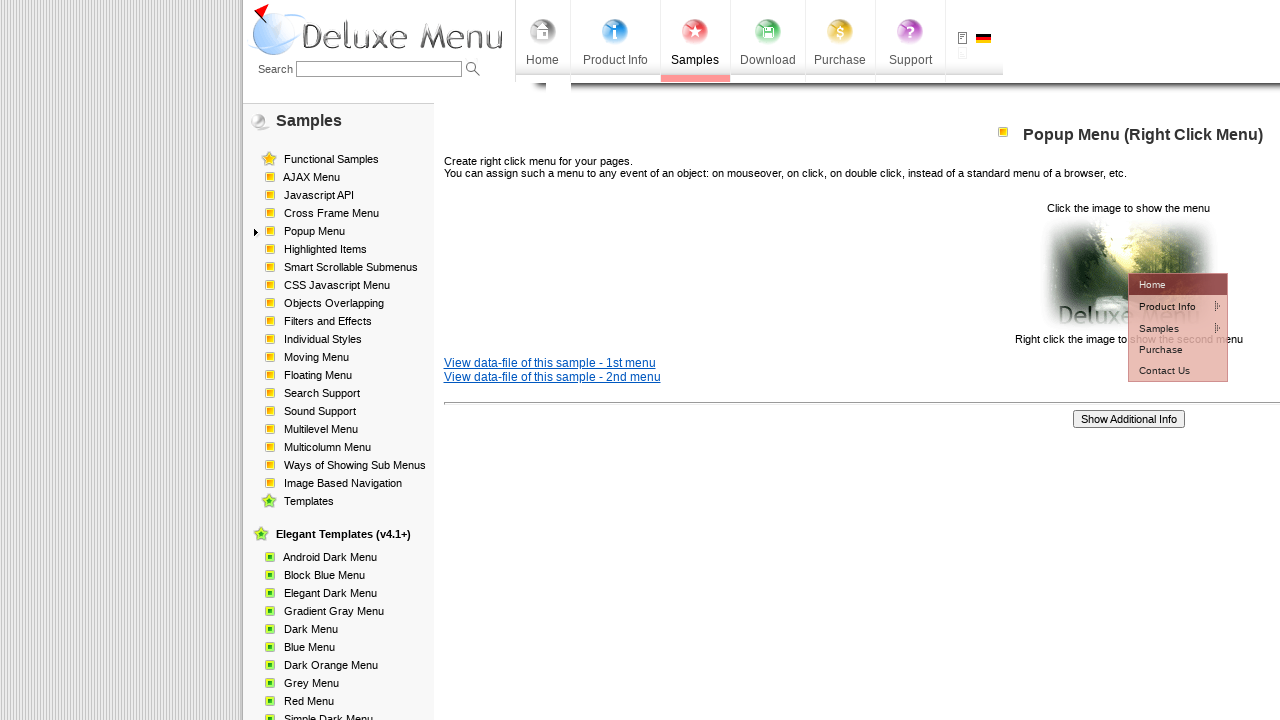

Hovered over context menu item at (1165, 306) on xpath=//*[@id='dm2m1i1tdT']
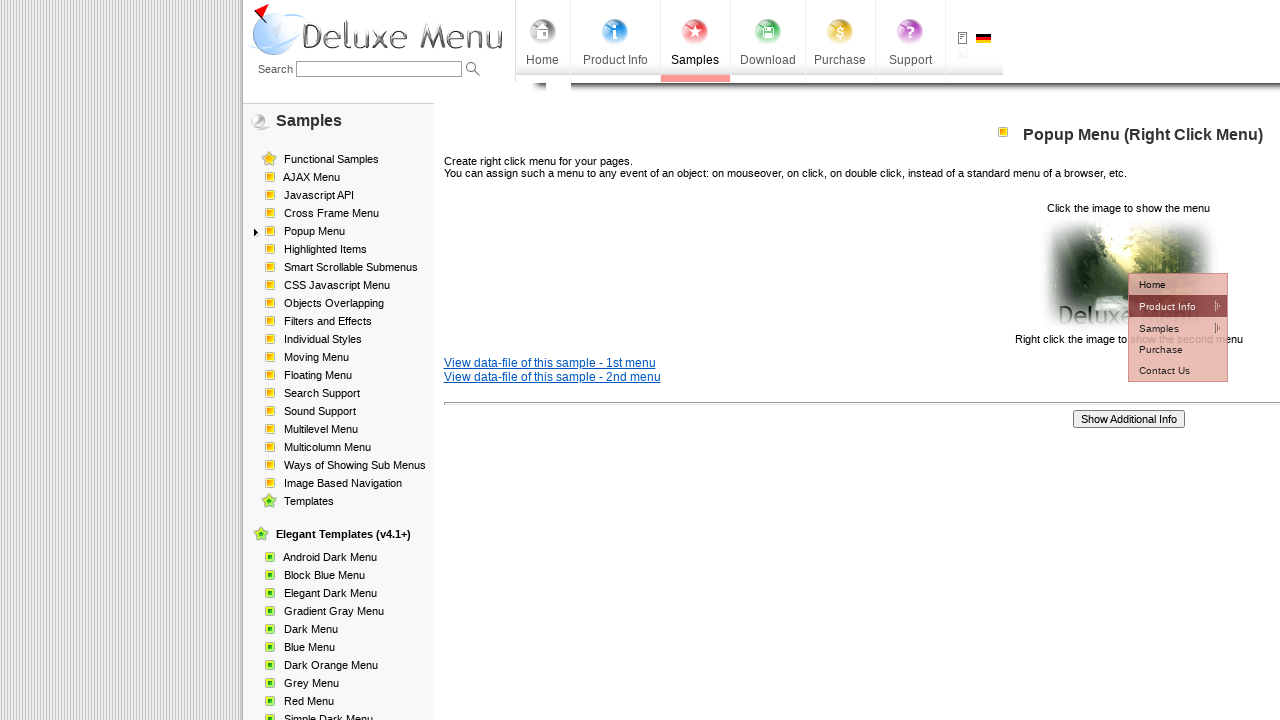

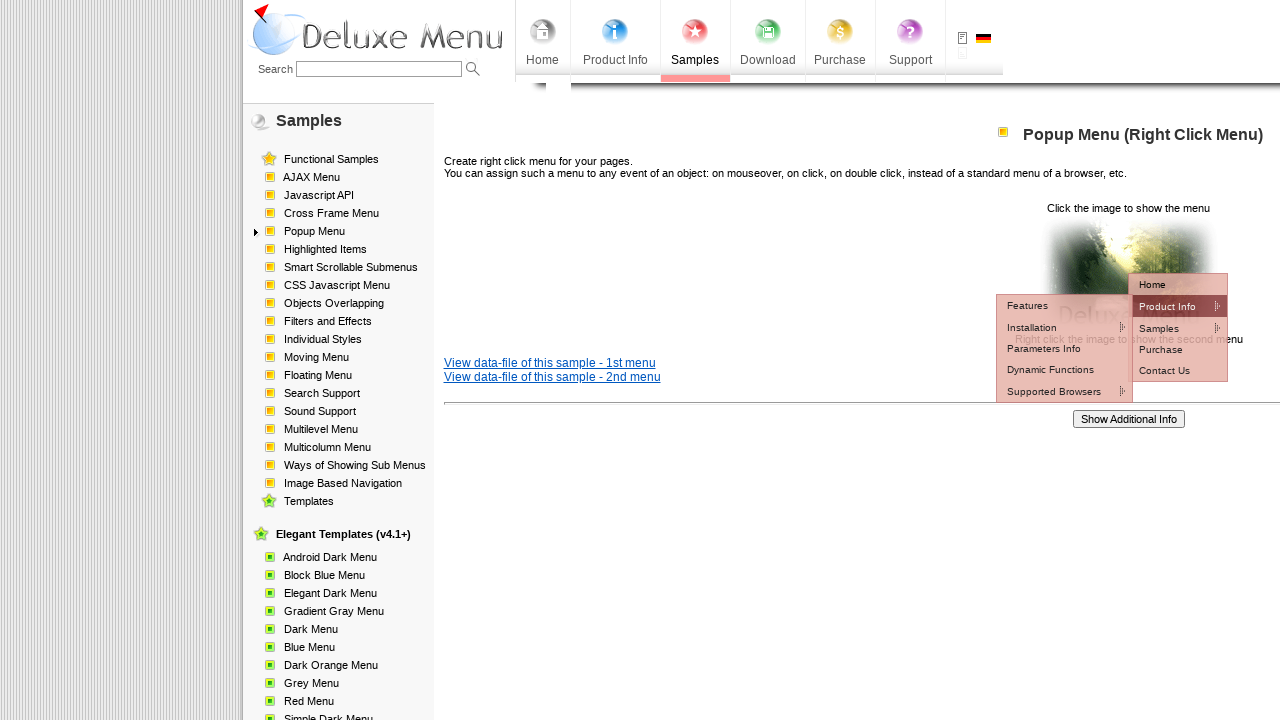